Tests clicking a JavaScript confirm dialog and accepting it by clicking OK, then verifies the result message

Starting URL: https://the-internet.herokuapp.com/javascript_alerts

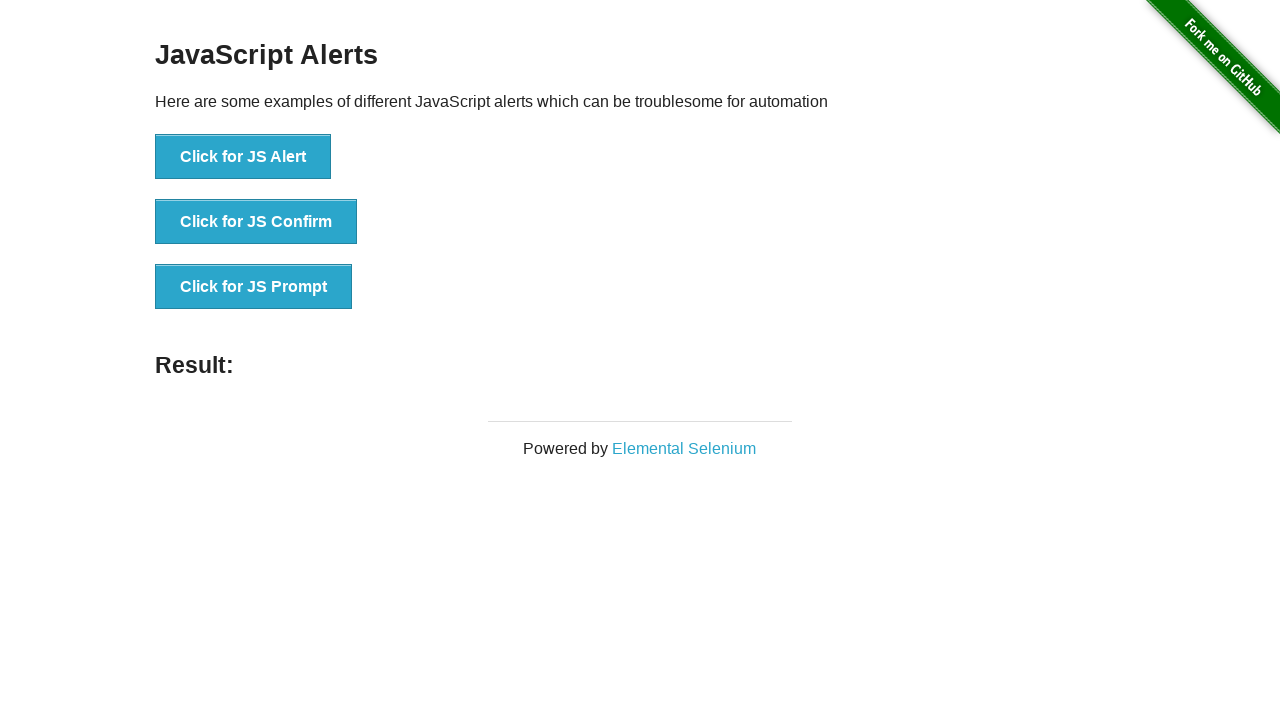

Set up dialog handler to accept confirm dialogs
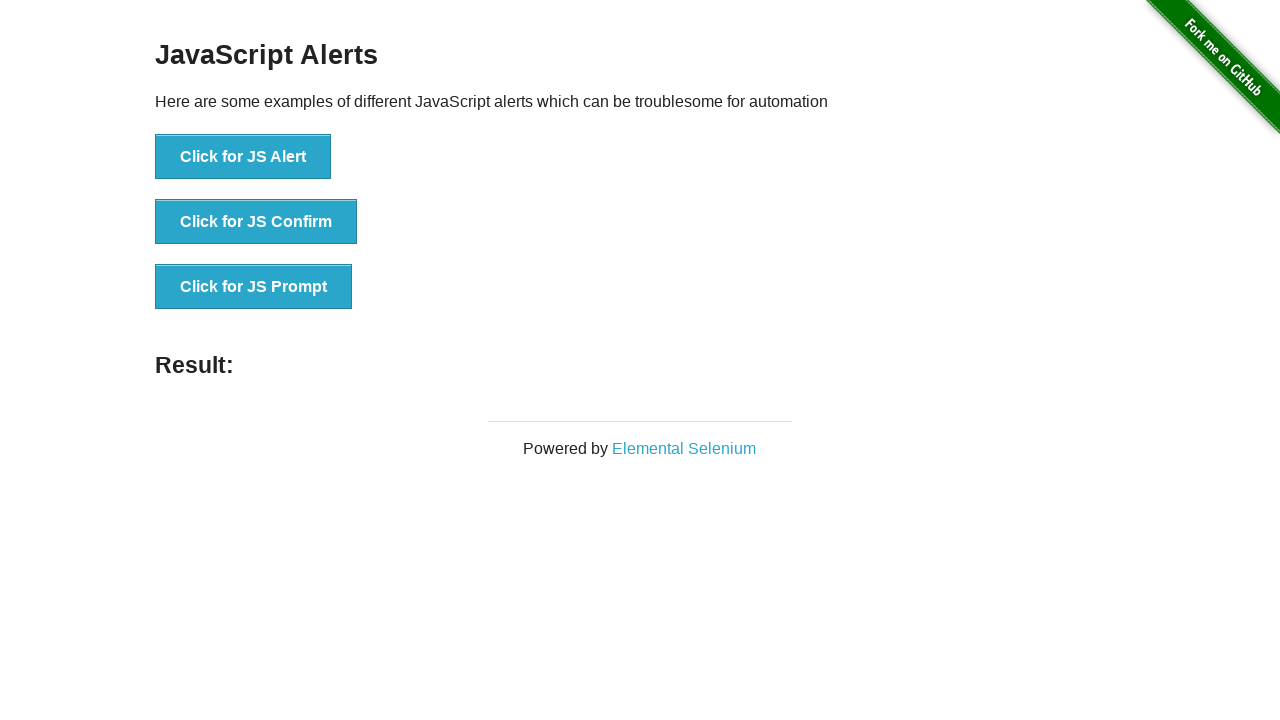

Clicked the JavaScript Confirm button at (256, 222) on xpath=//button[.='Click for JS Confirm']
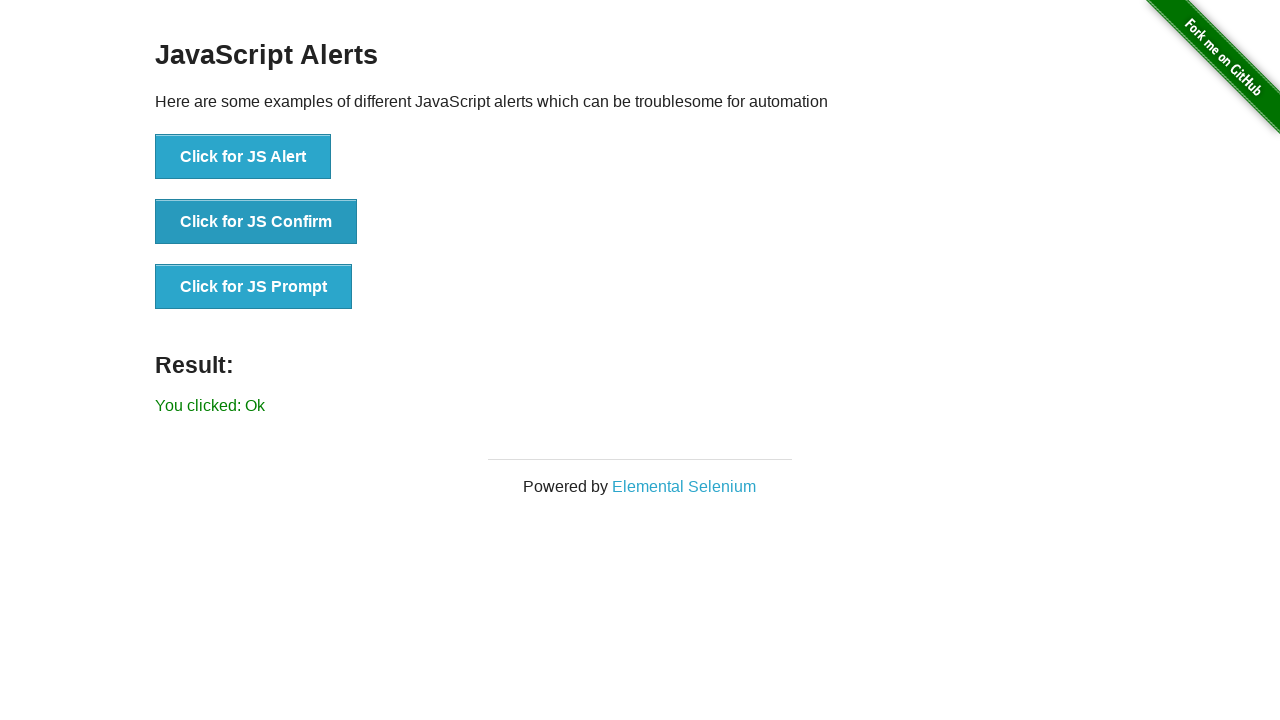

Confirm dialog accepted and result message displayed
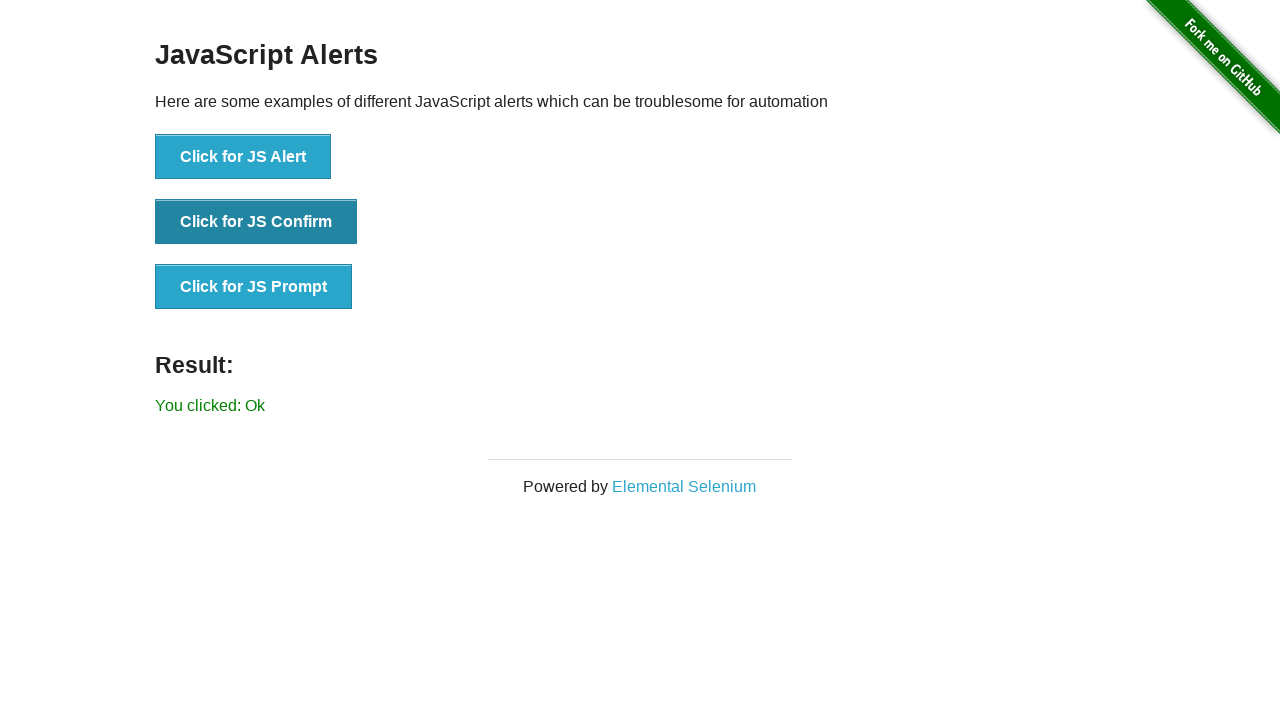

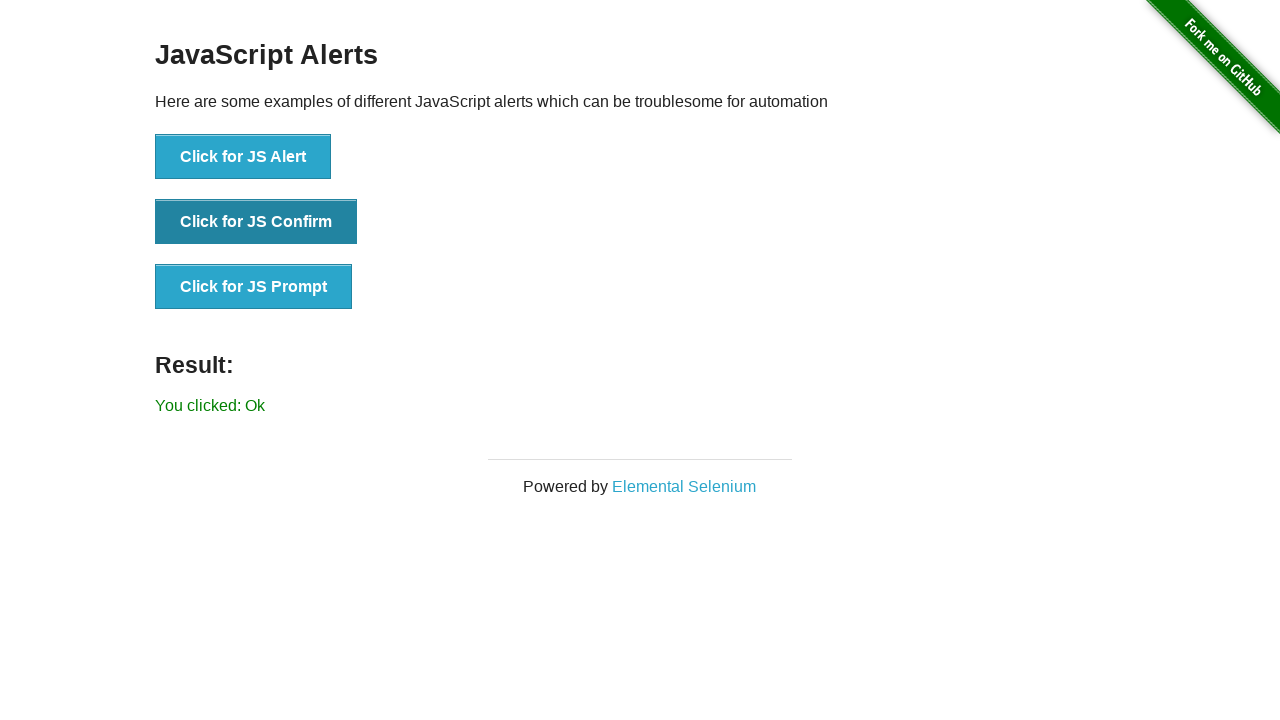